Tests dropdown selection functionality on a practice page by selecting options using three different methods: by index, by visible text, and by value.

Starting URL: https://rahulshettyacademy.com/dropdownsPractise/

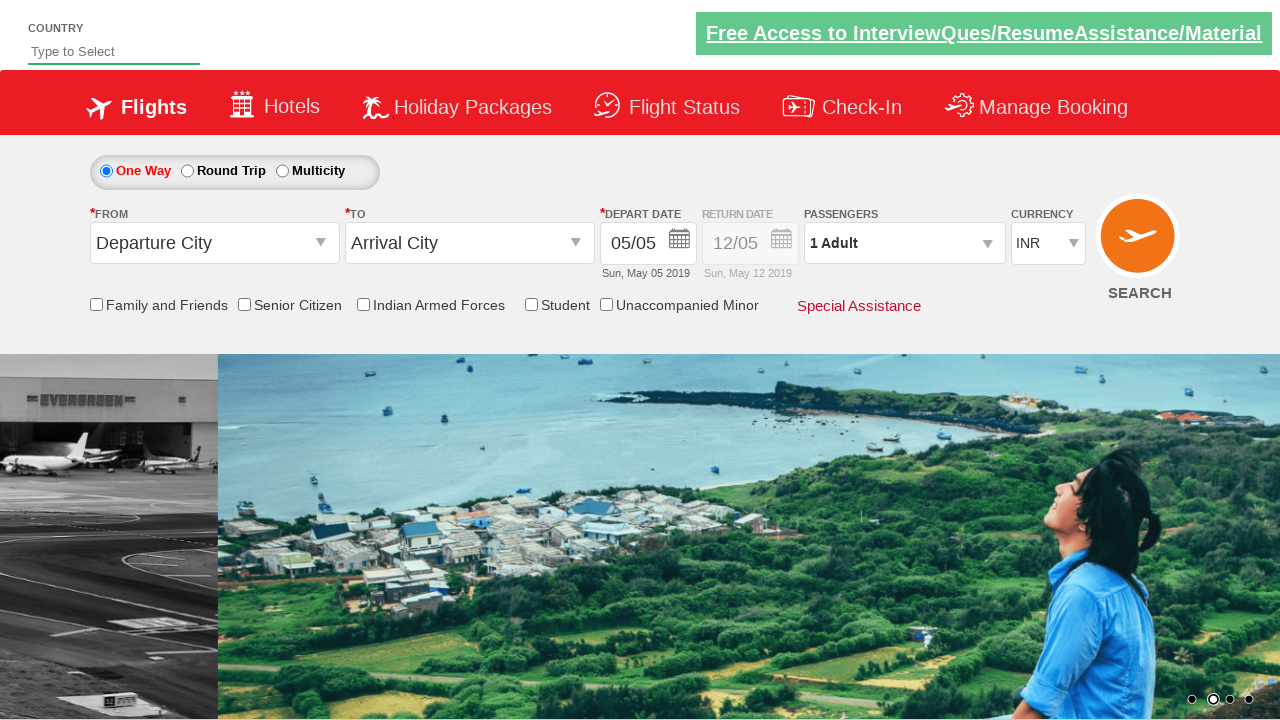

Navigated to dropdown practice page
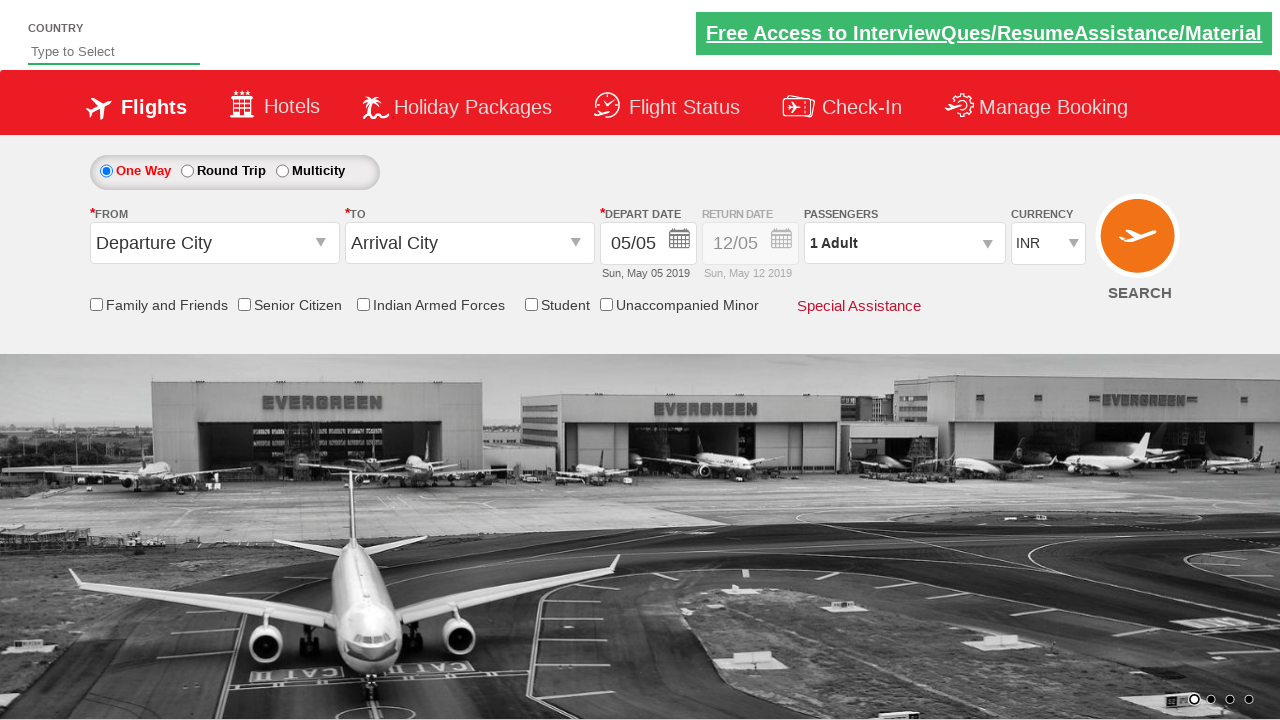

Located currency dropdown element
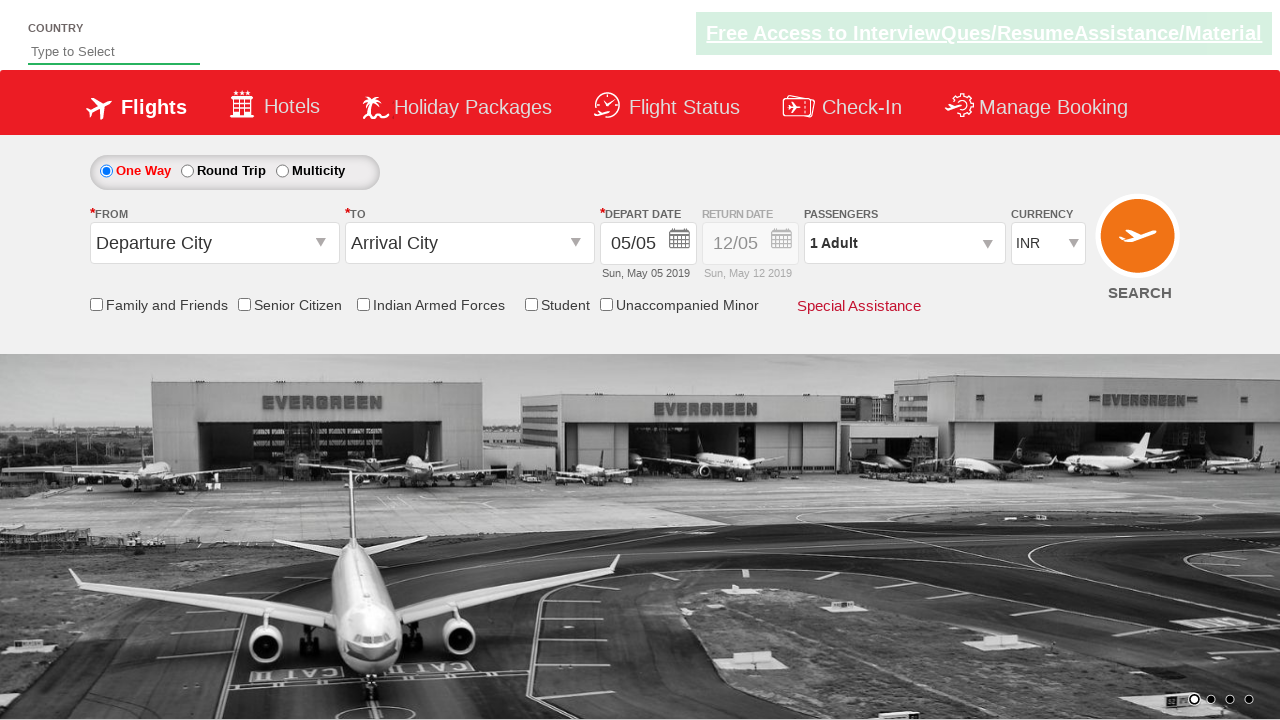

Selected dropdown option by index 3 (fourth option) on #ctl00_mainContent_DropDownListCurrency
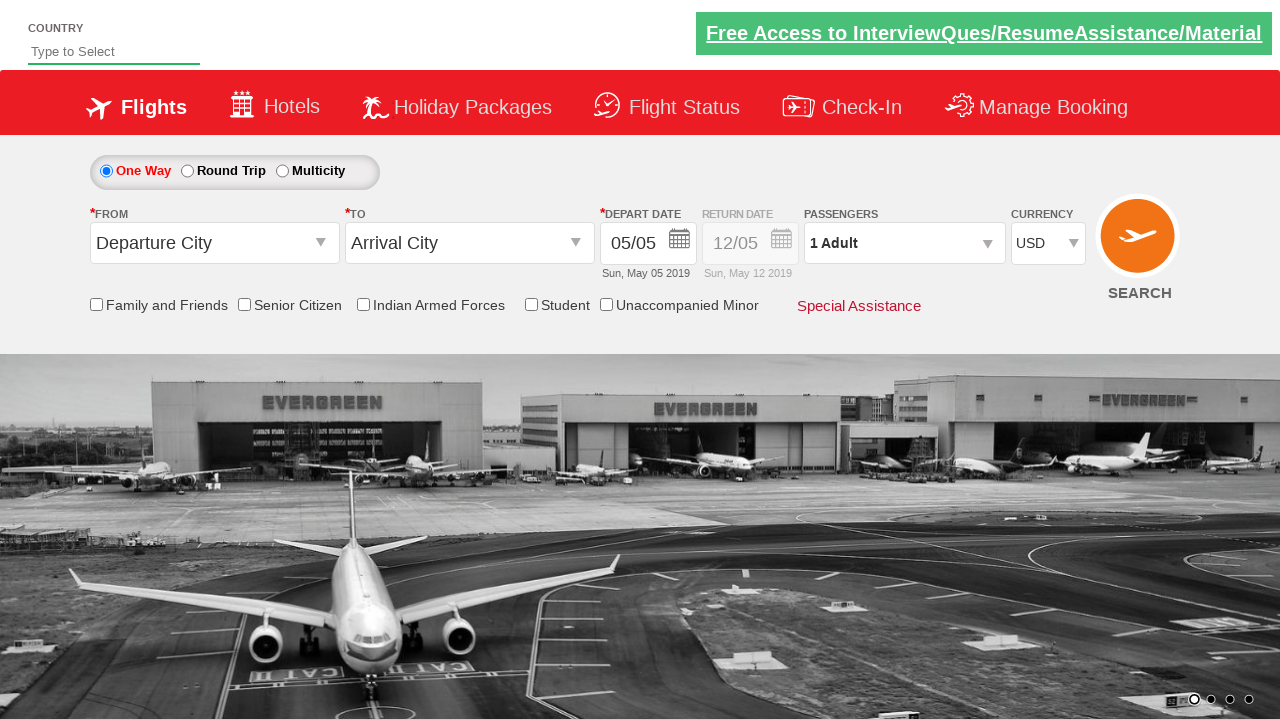

Selected dropdown option by visible text 'AED' on #ctl00_mainContent_DropDownListCurrency
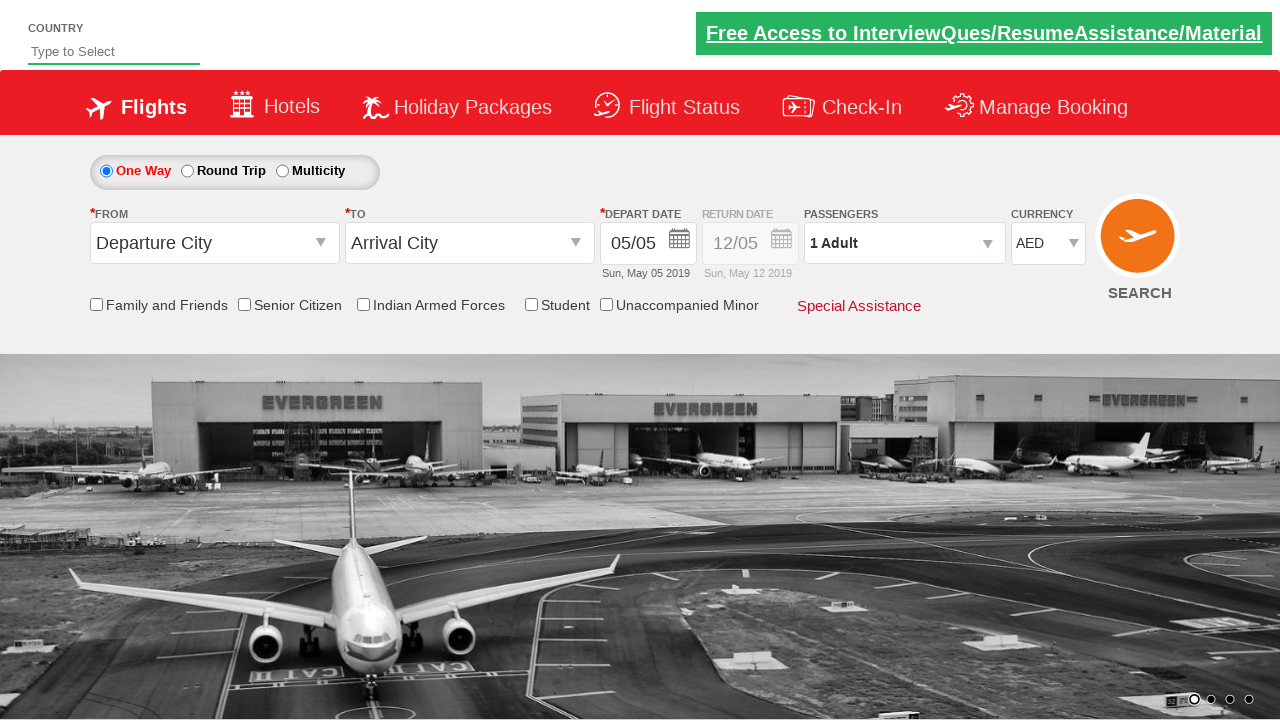

Selected dropdown option by value 'INR' on #ctl00_mainContent_DropDownListCurrency
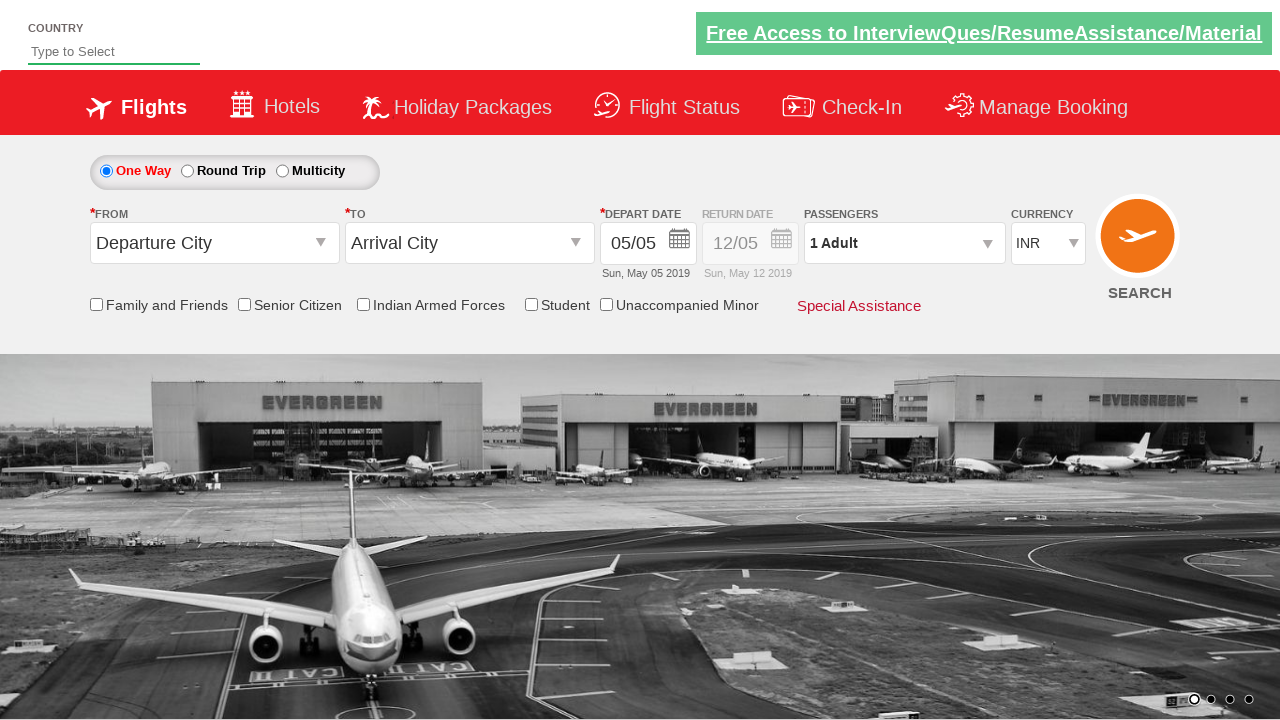

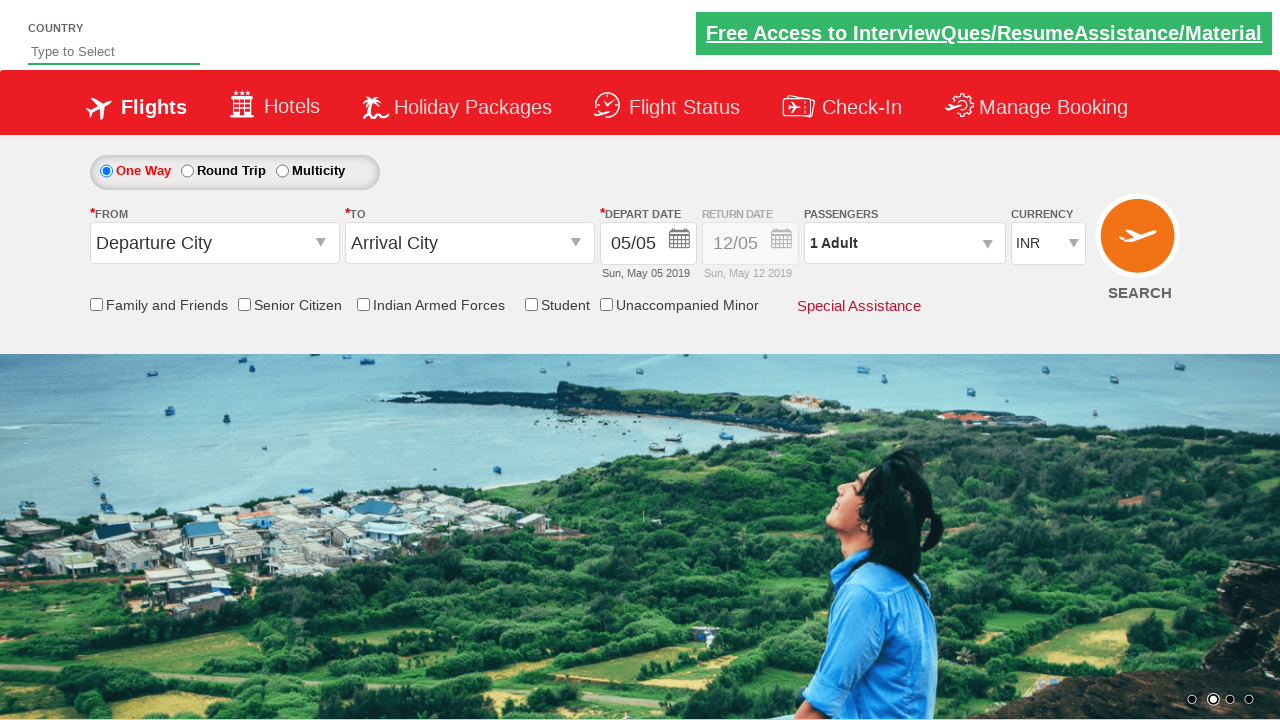